Tests that a saved change to an employee's name persists after switching between employees

Starting URL: https://devmountain-qa.github.io/employee-manager/1.2_Version/index.html

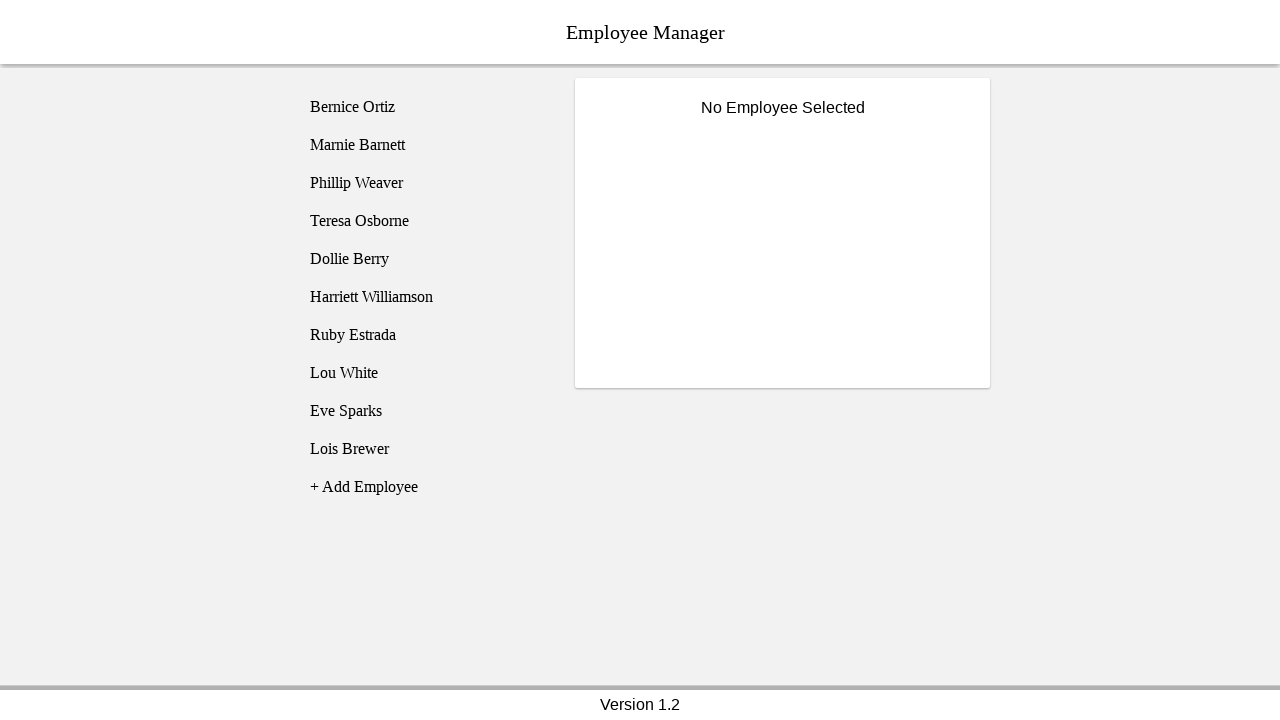

Clicked on Bernice Ortiz in the employee sidebar at (425, 107) on [name='employee1']
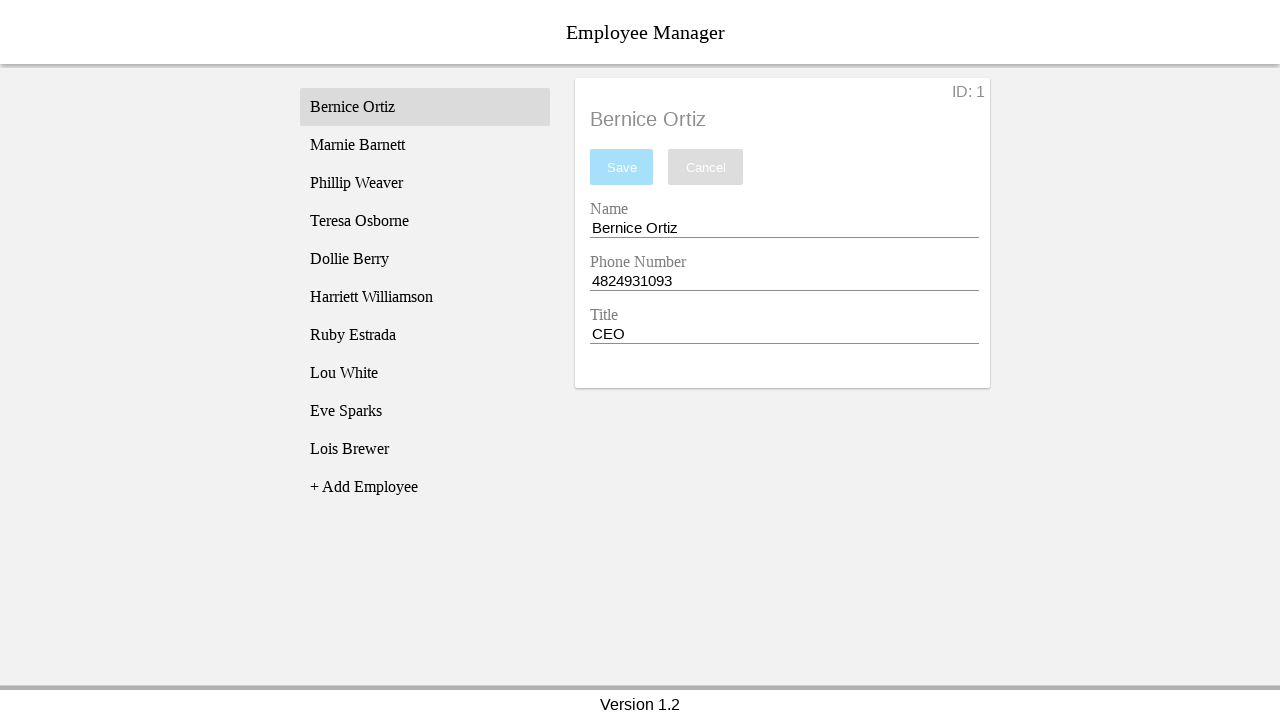

Name input field became visible
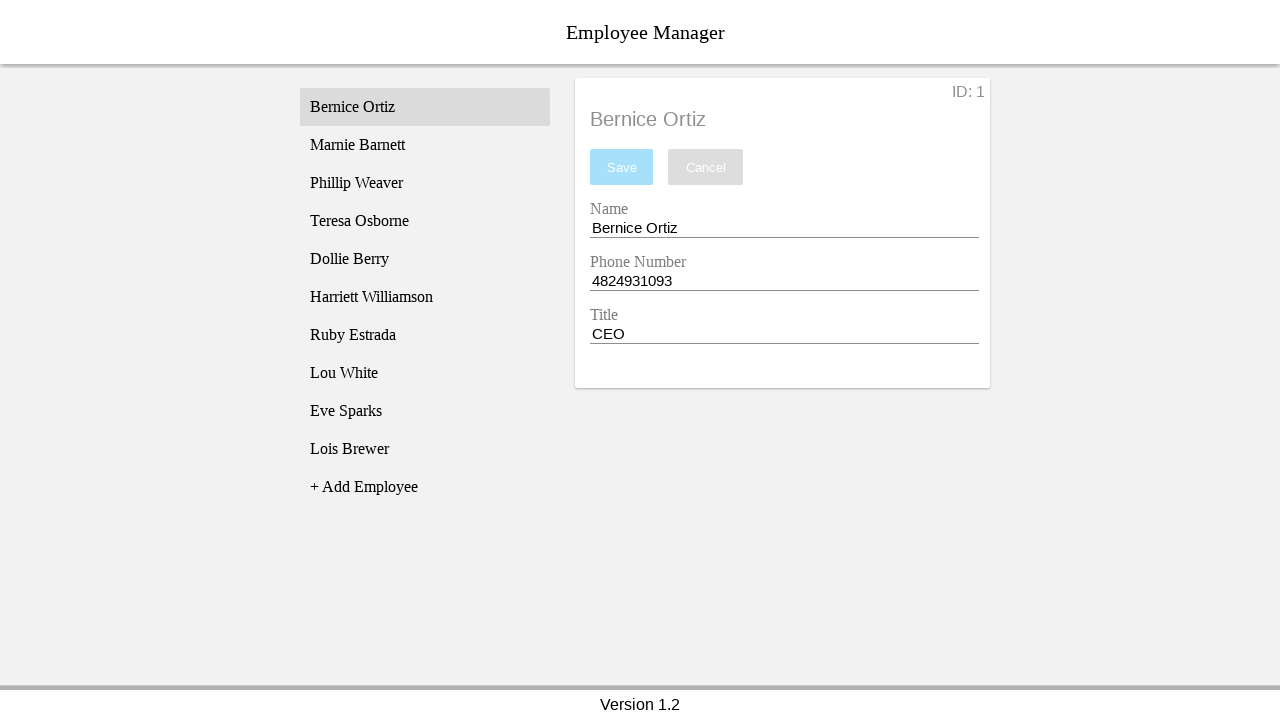

Entered 'Test Name' in the name field on [name='nameEntry']
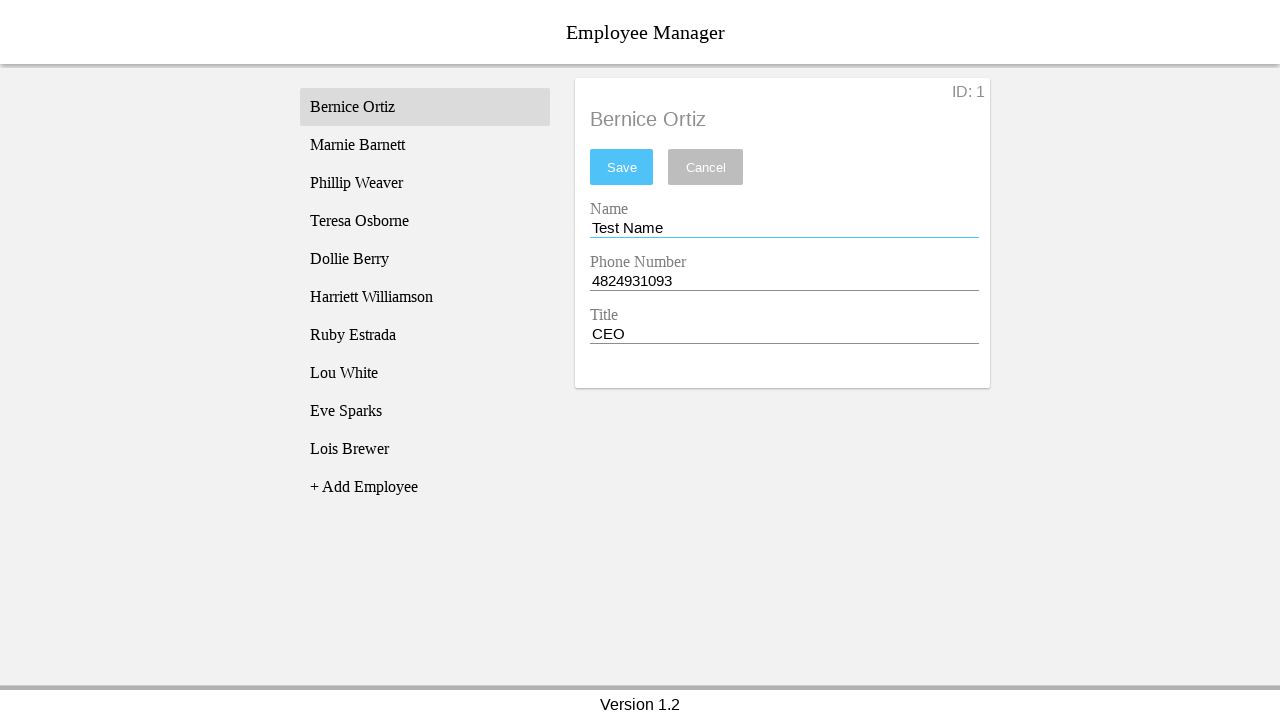

Clicked the save button to persist the name change at (622, 167) on #saveBtn
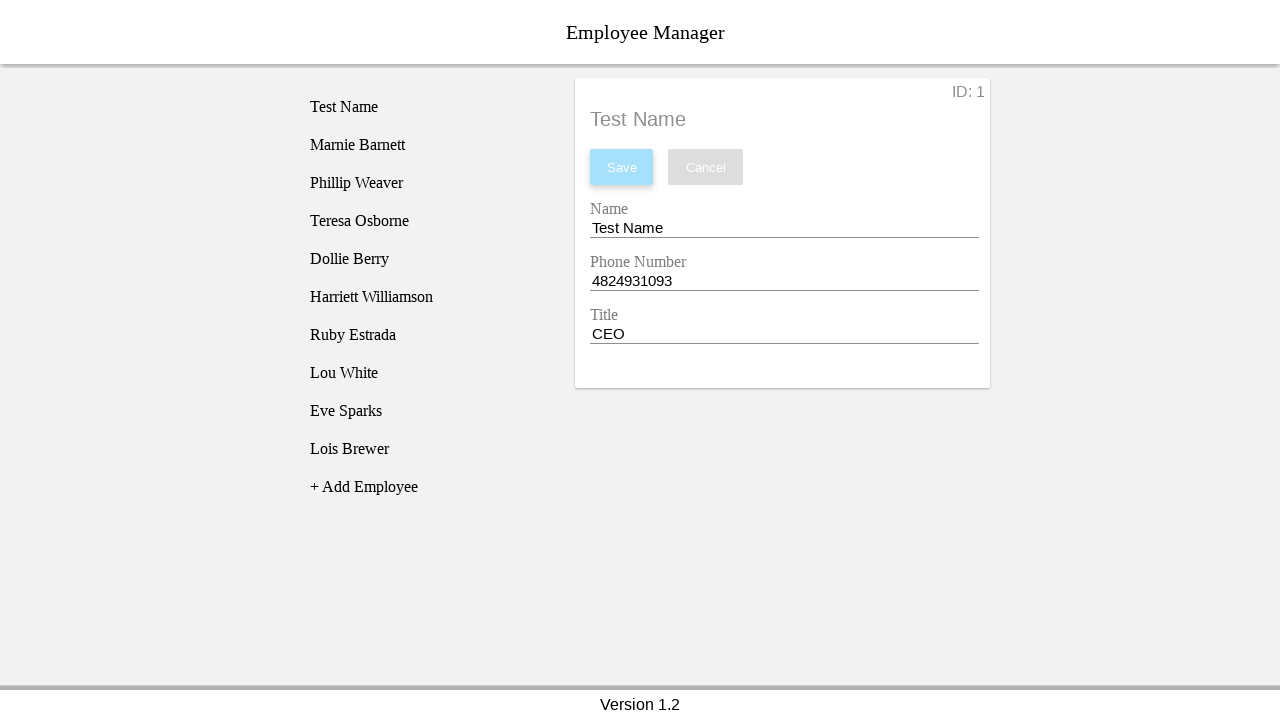

Switched to Phillip Weaver in the employee sidebar at (425, 183) on [name='employee3']
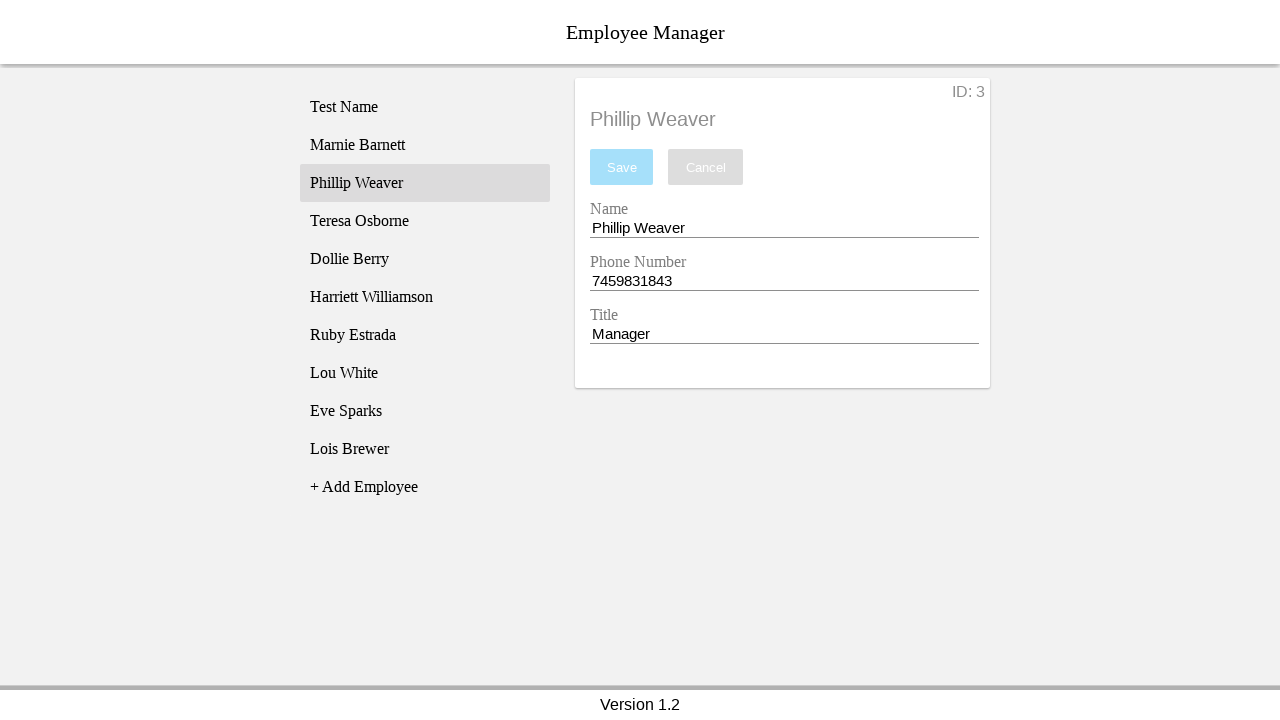

Switched back to Bernice Ortiz in the employee sidebar at (425, 107) on [name='employee1']
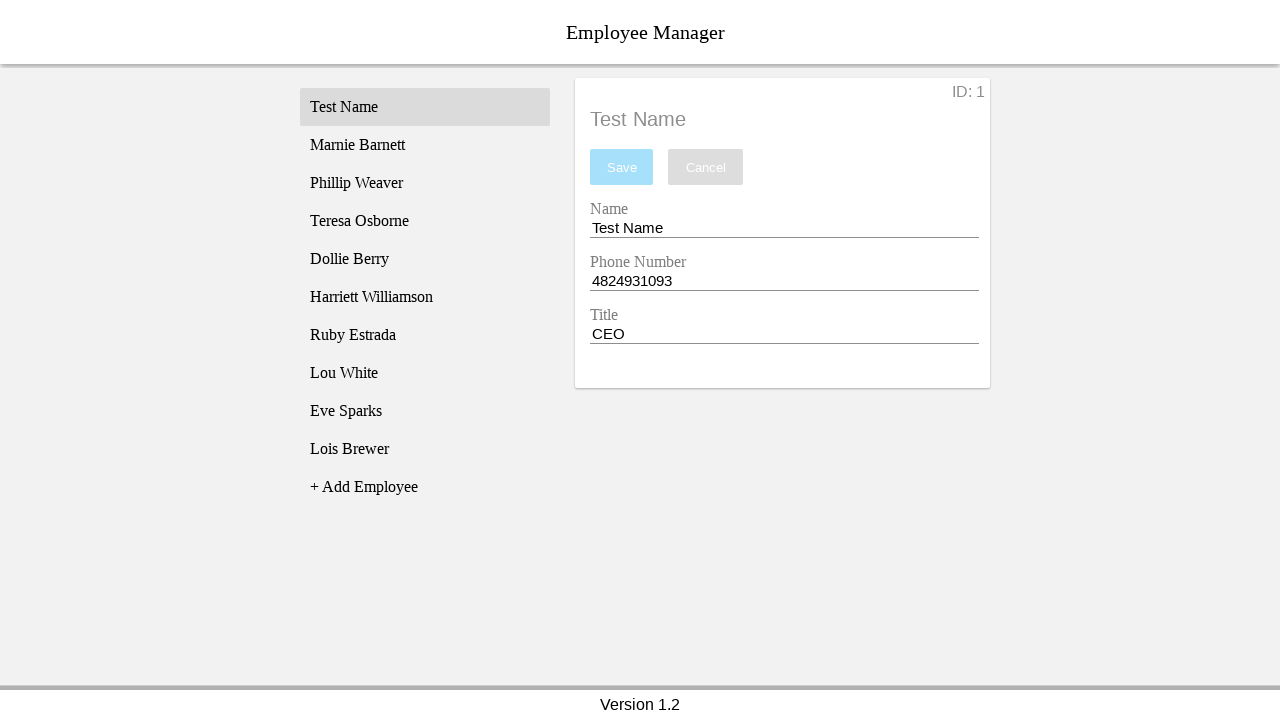

Retrieved name field value: 'Test Name'
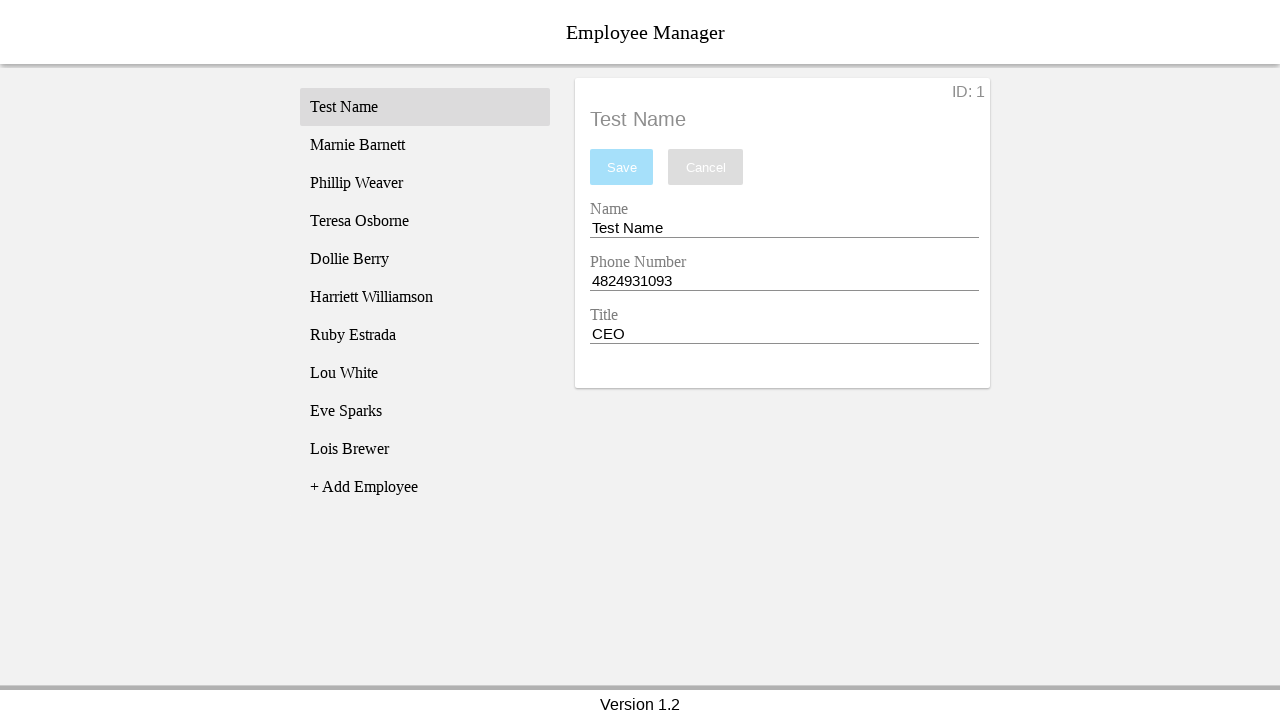

Verified that the saved name 'Test Name' persists after switching employees
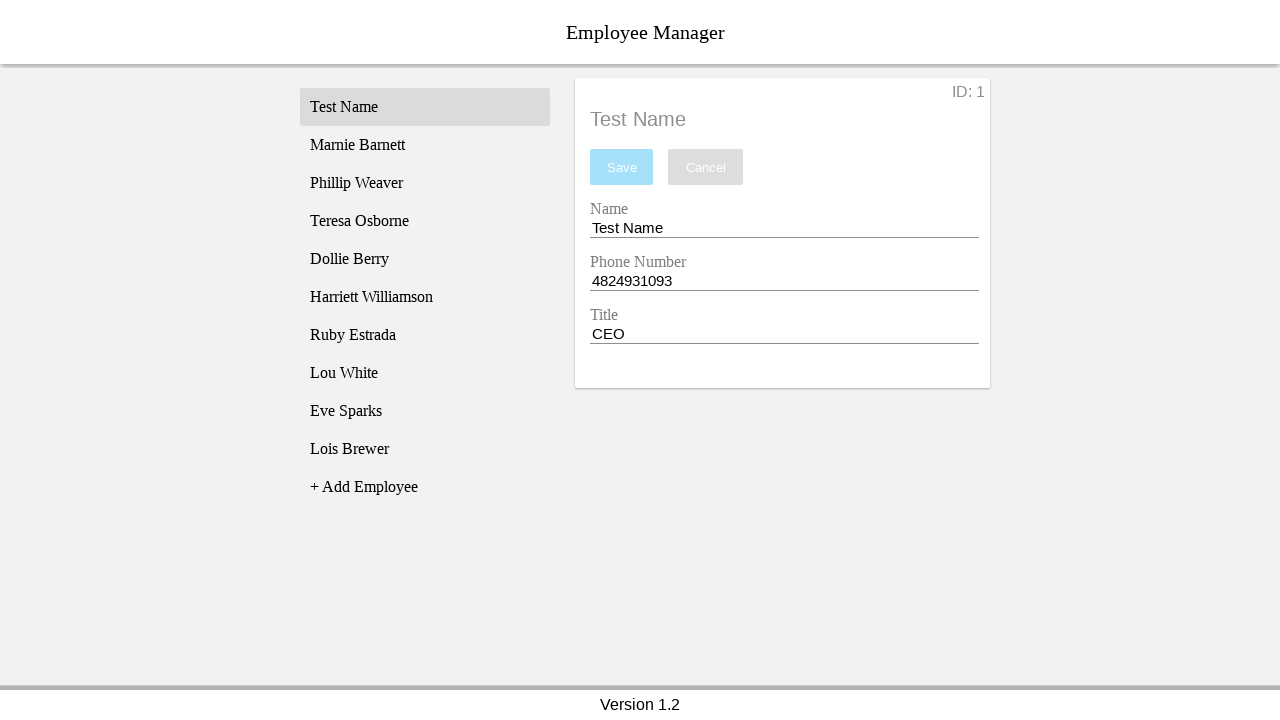

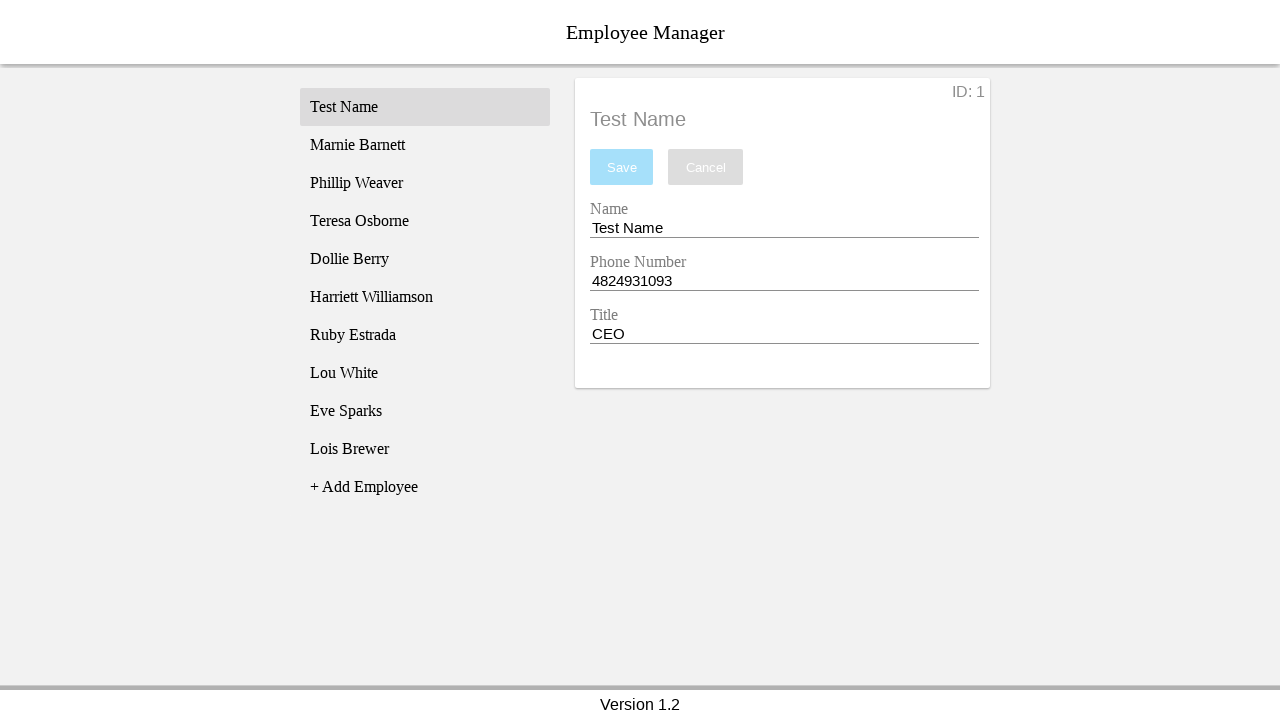